Tests nested frames functionality by navigating to the nested frames page, switching into the top frame, then into the middle frame, and reading the content

Starting URL: https://the-internet.herokuapp.com/

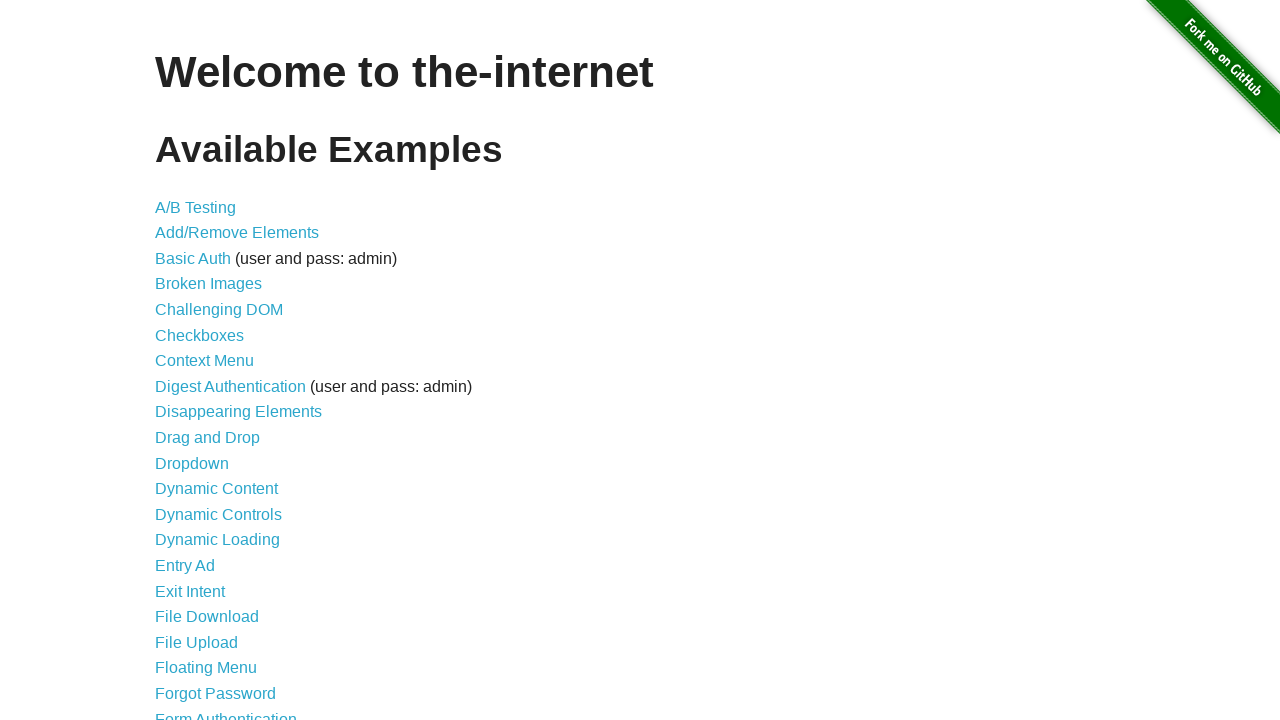

Clicked on Nested Frames link at (210, 395) on xpath=//a[text()='Nested Frames']
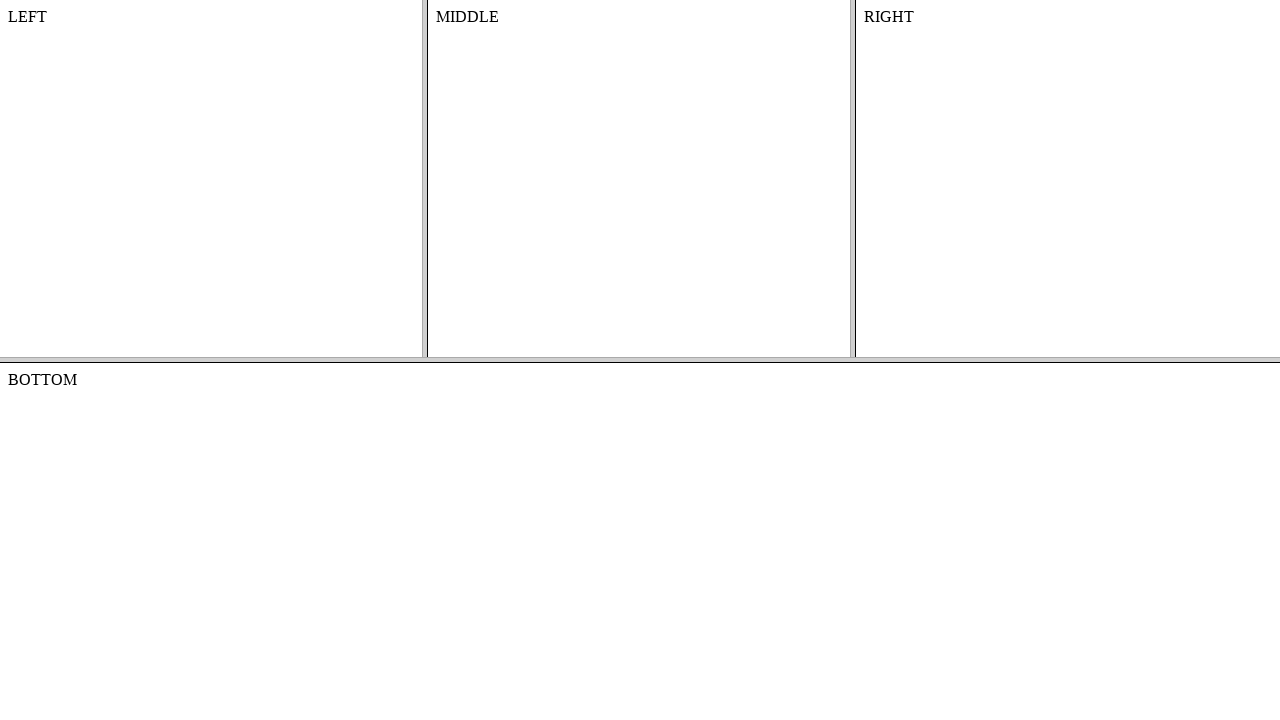

Waited for top frame to load
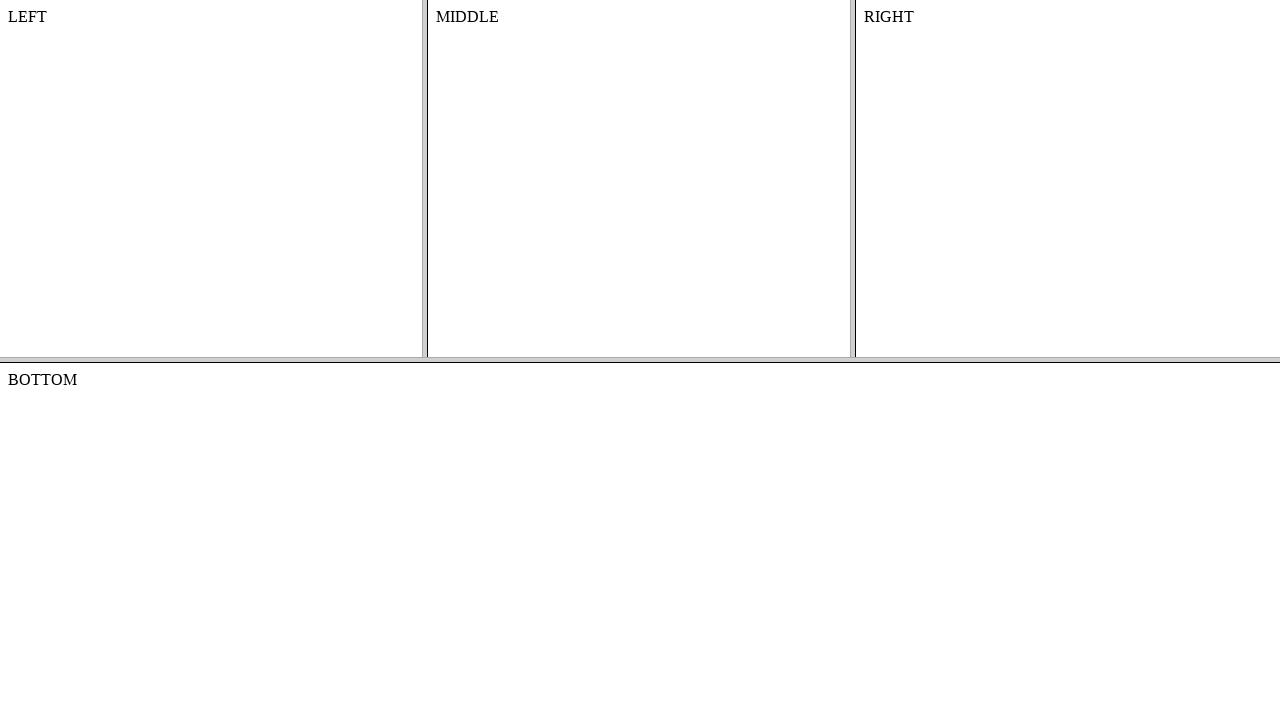

Switched to top frame
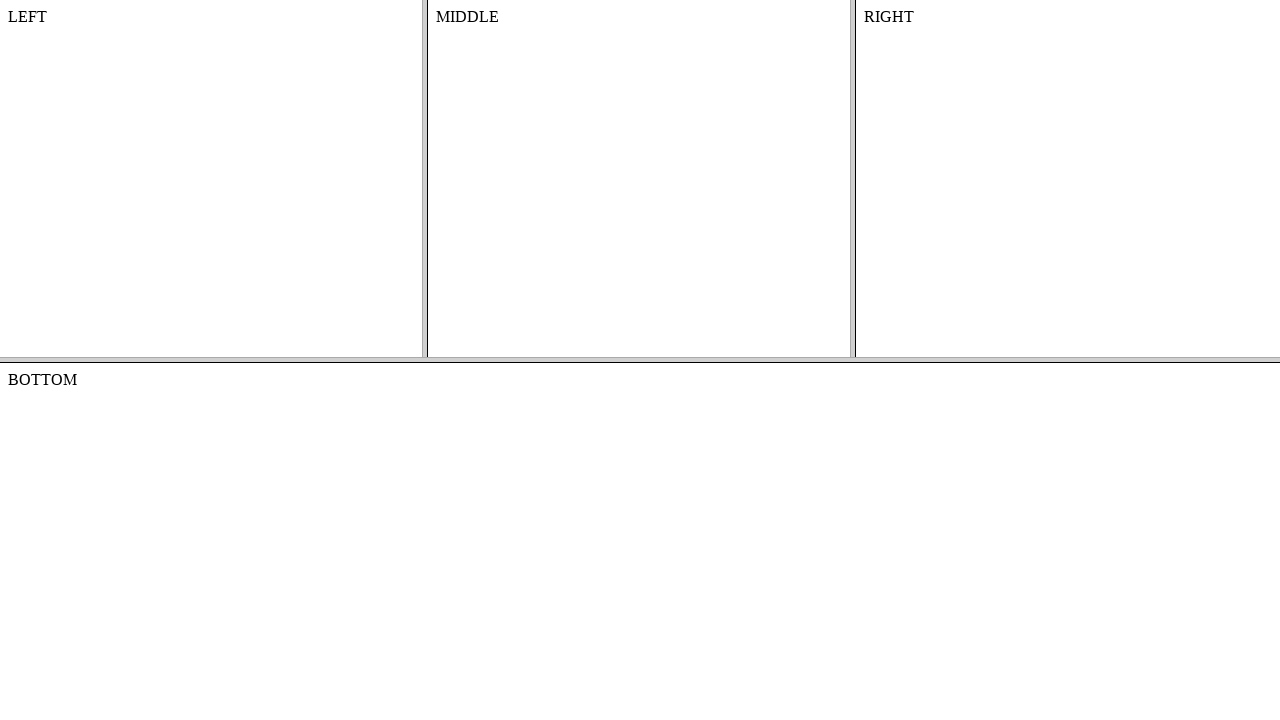

Switched to middle frame within top frame
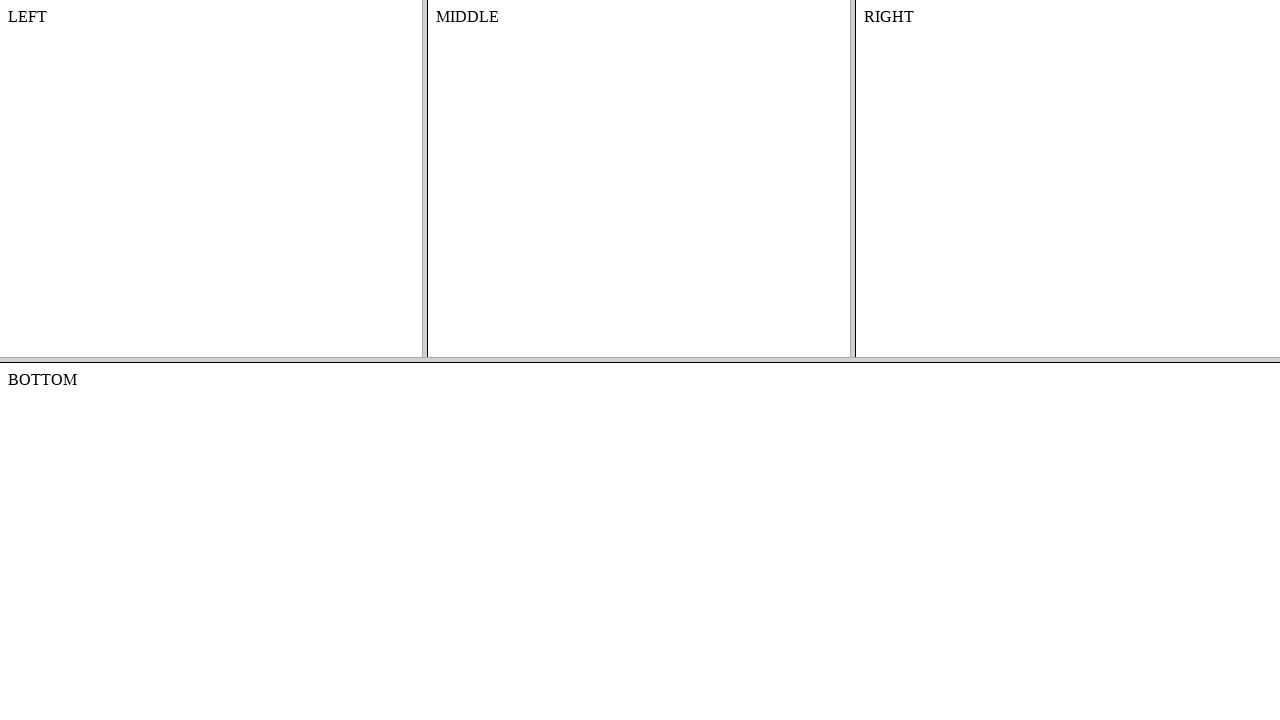

Read MIDDLE text content from middle frame
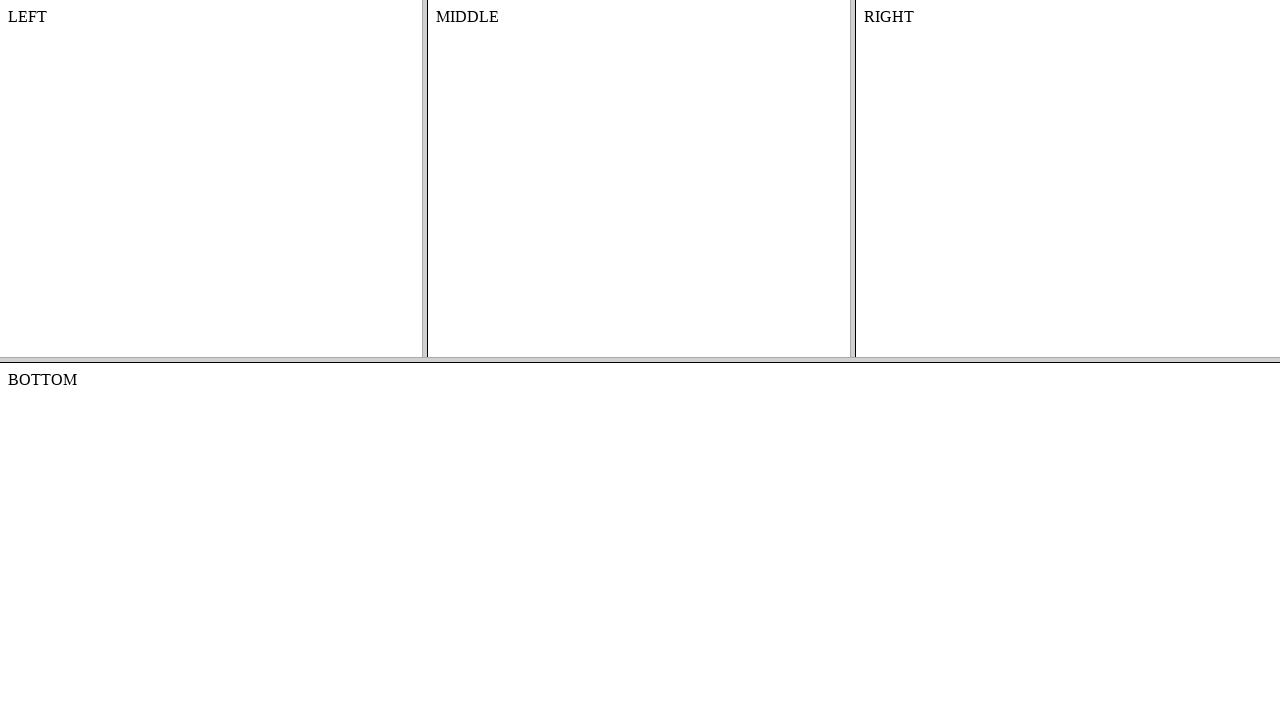

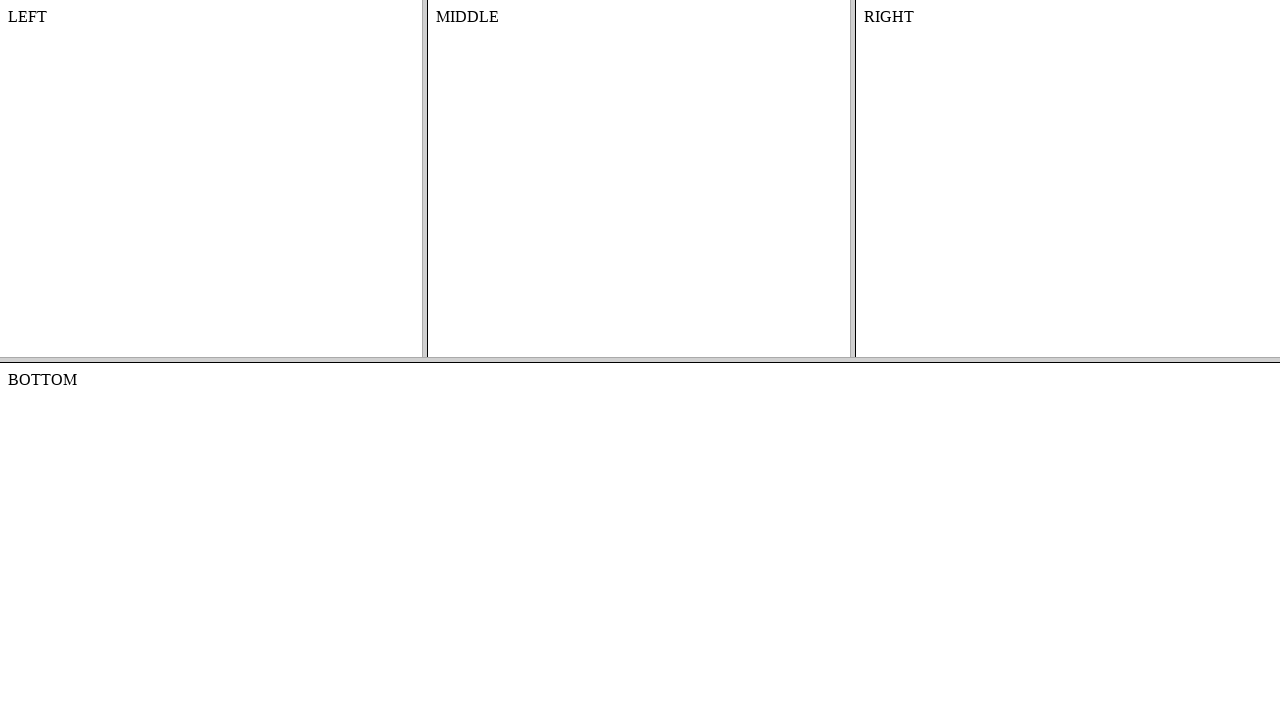